Tests that a todo item is removed when edited to have empty text

Starting URL: https://demo.playwright.dev/todomvc

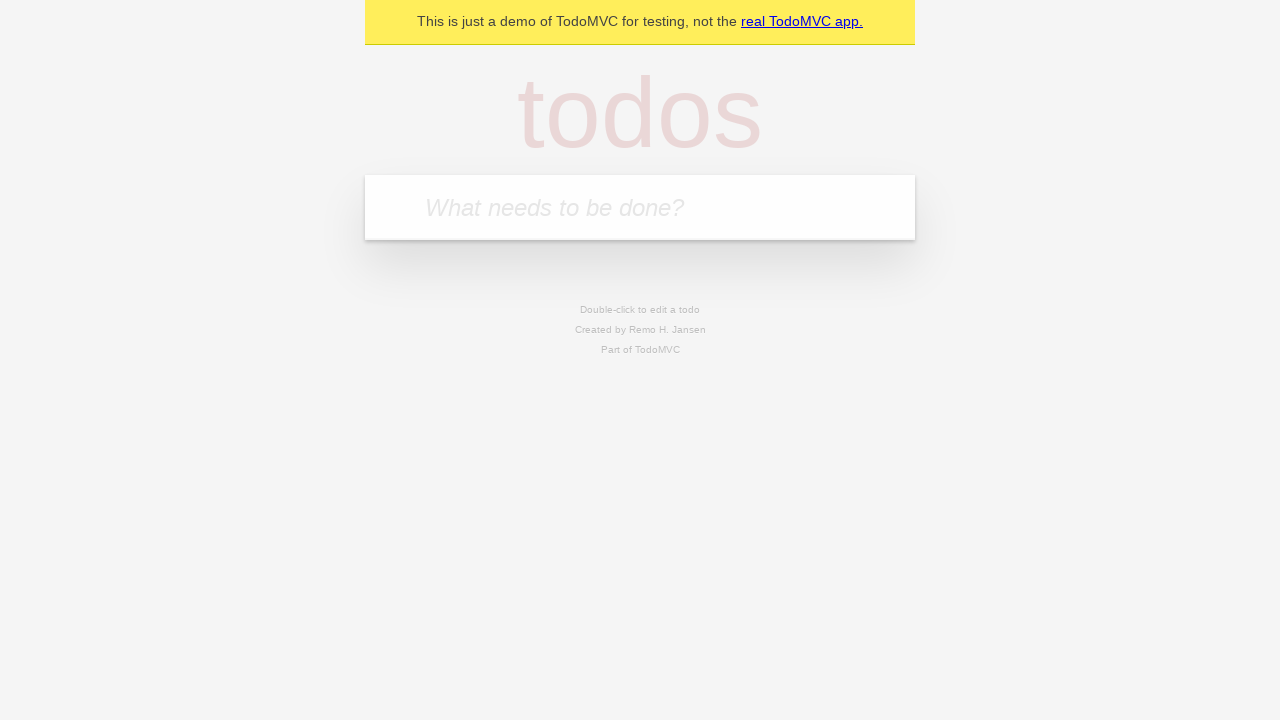

Filled todo input with 'buy some cheese' on internal:attr=[placeholder="What needs to be done?"i]
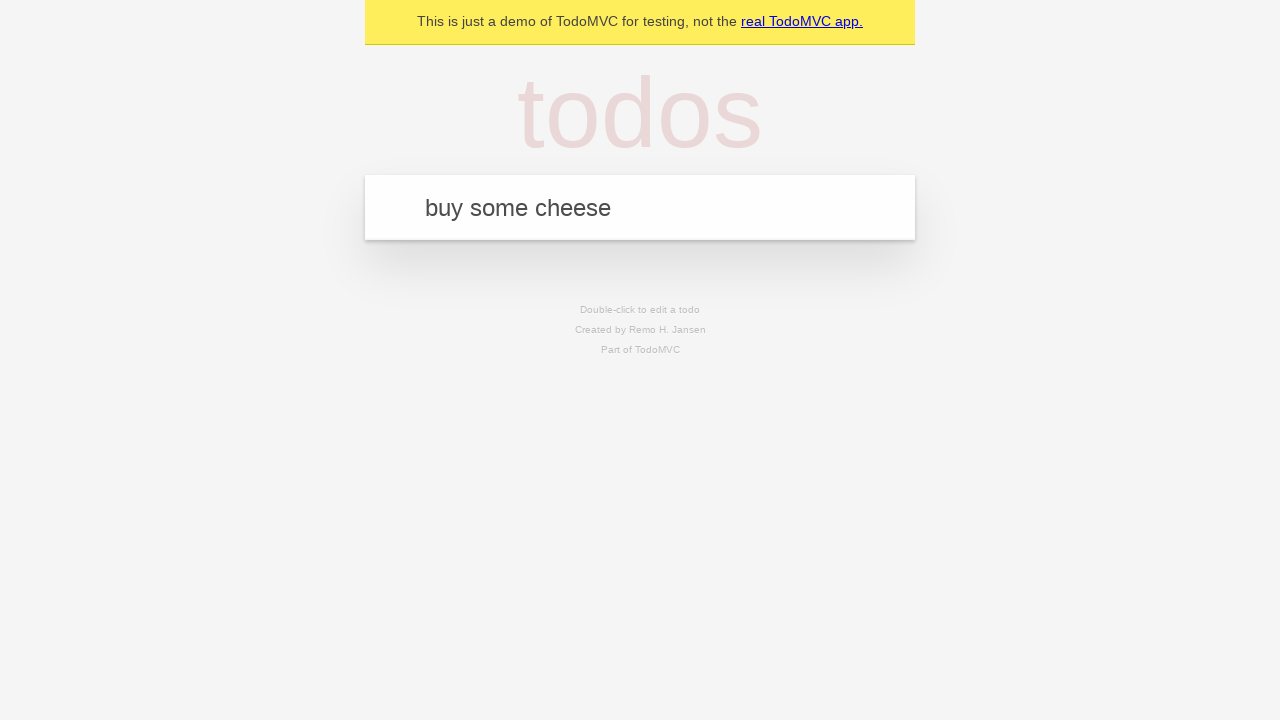

Pressed Enter to create first todo item on internal:attr=[placeholder="What needs to be done?"i]
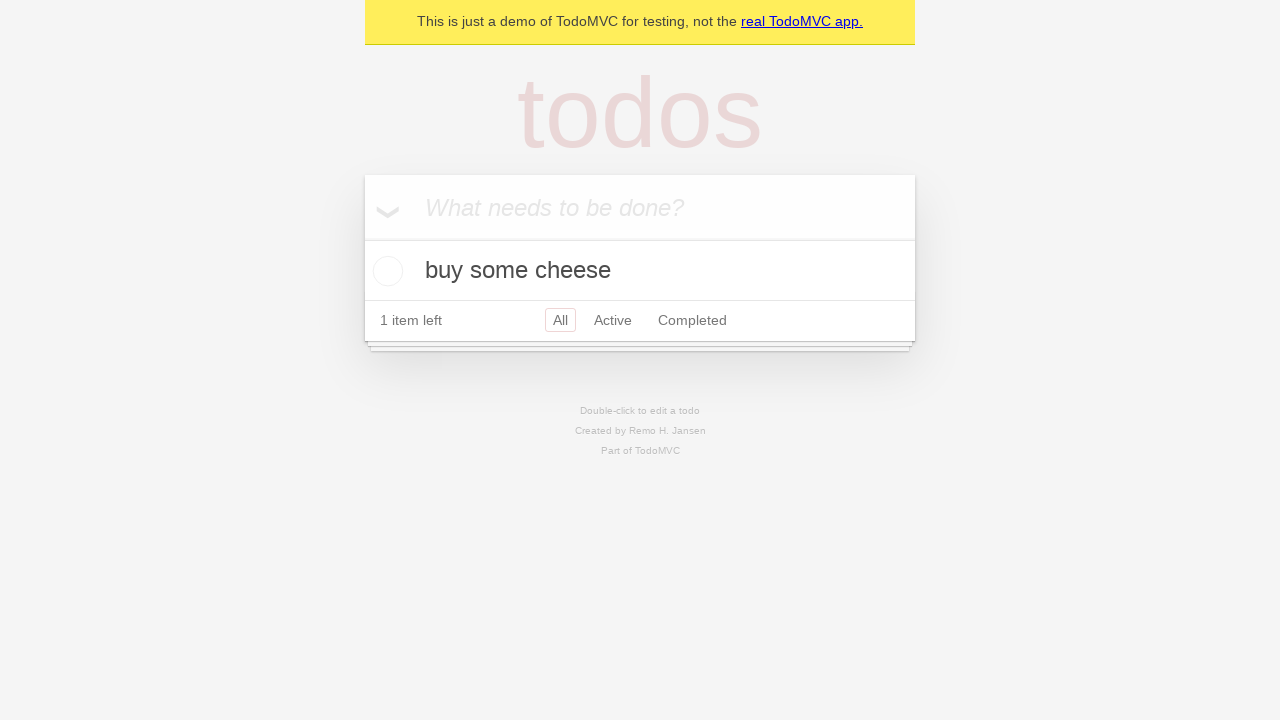

Filled todo input with 'feed the cat' on internal:attr=[placeholder="What needs to be done?"i]
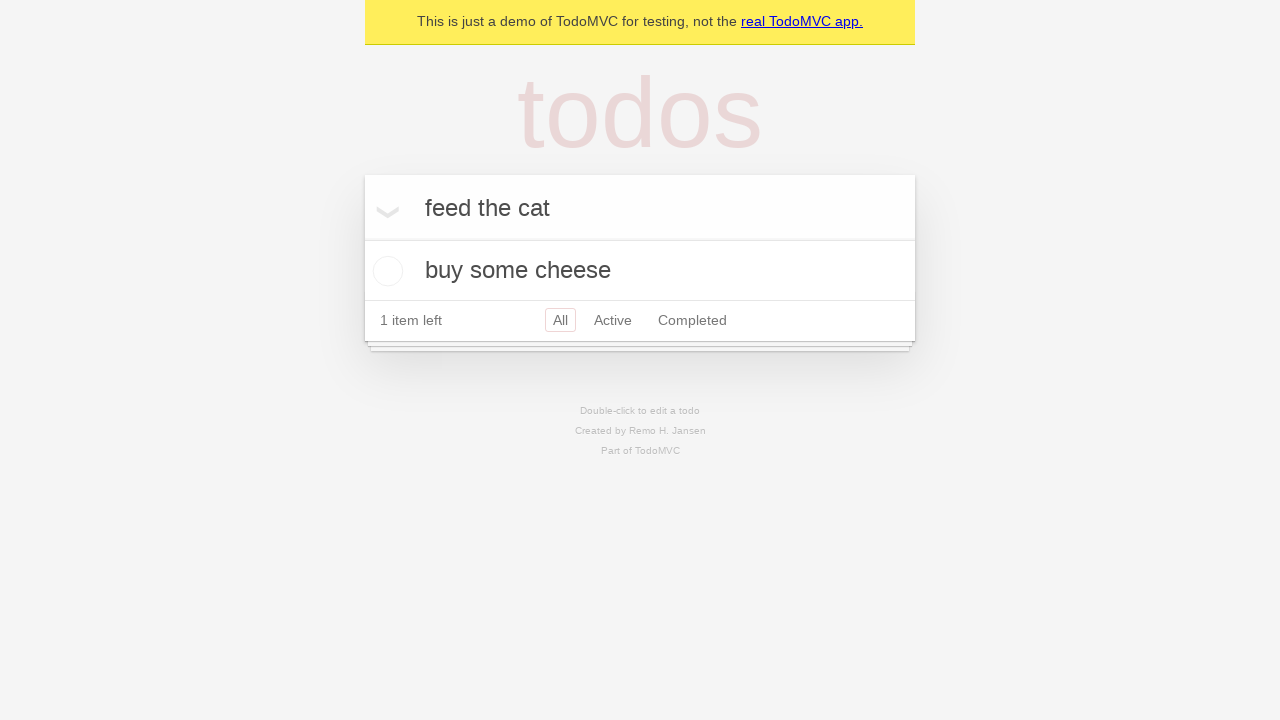

Pressed Enter to create second todo item on internal:attr=[placeholder="What needs to be done?"i]
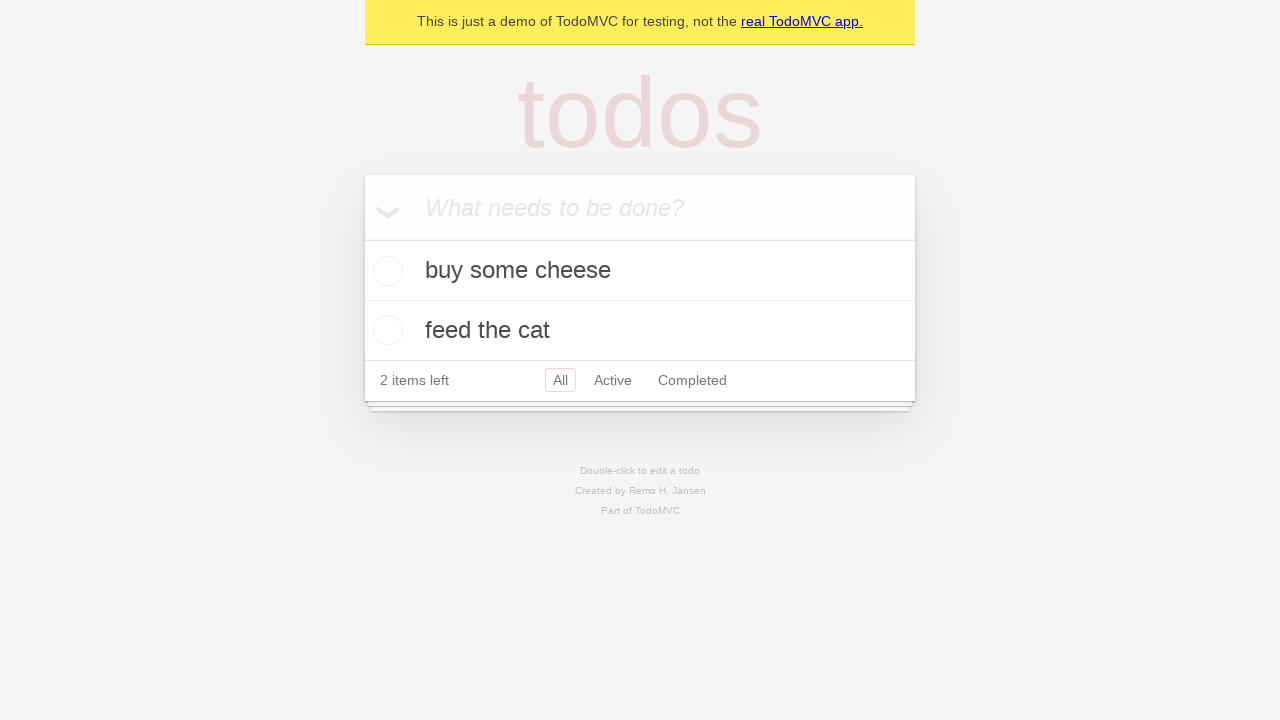

Filled todo input with 'book a doctors appointment' on internal:attr=[placeholder="What needs to be done?"i]
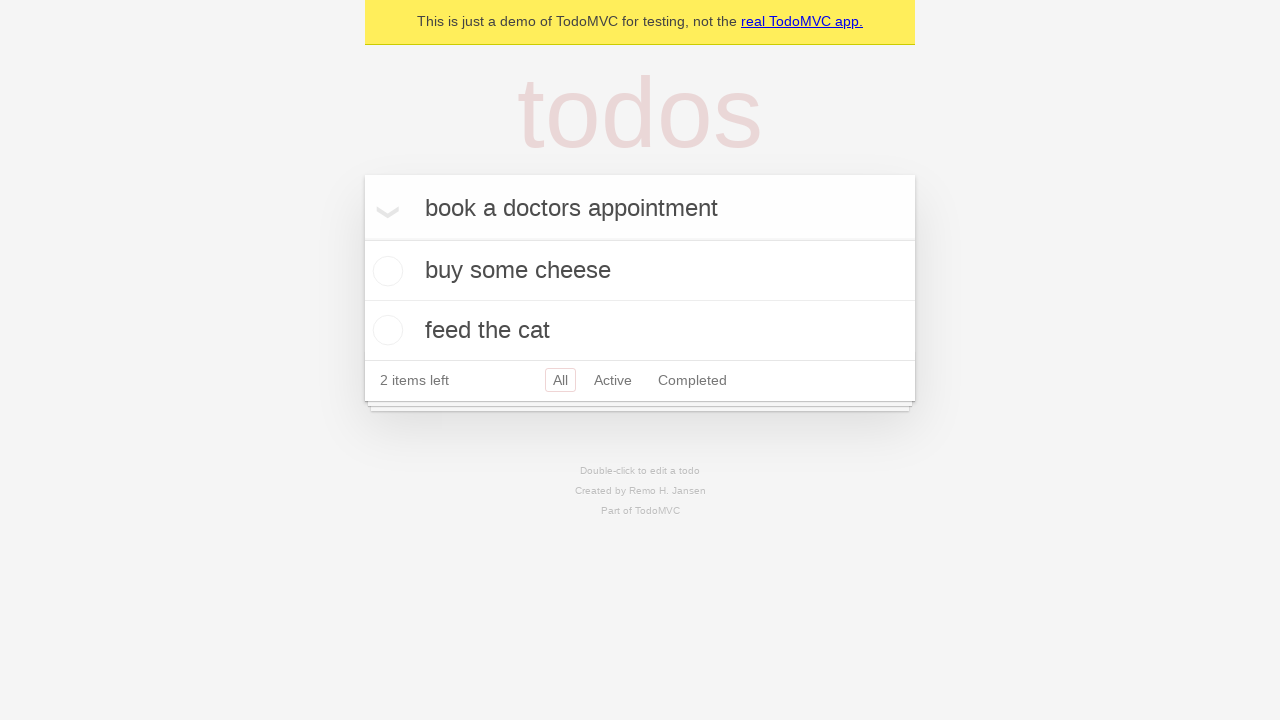

Pressed Enter to create third todo item on internal:attr=[placeholder="What needs to be done?"i]
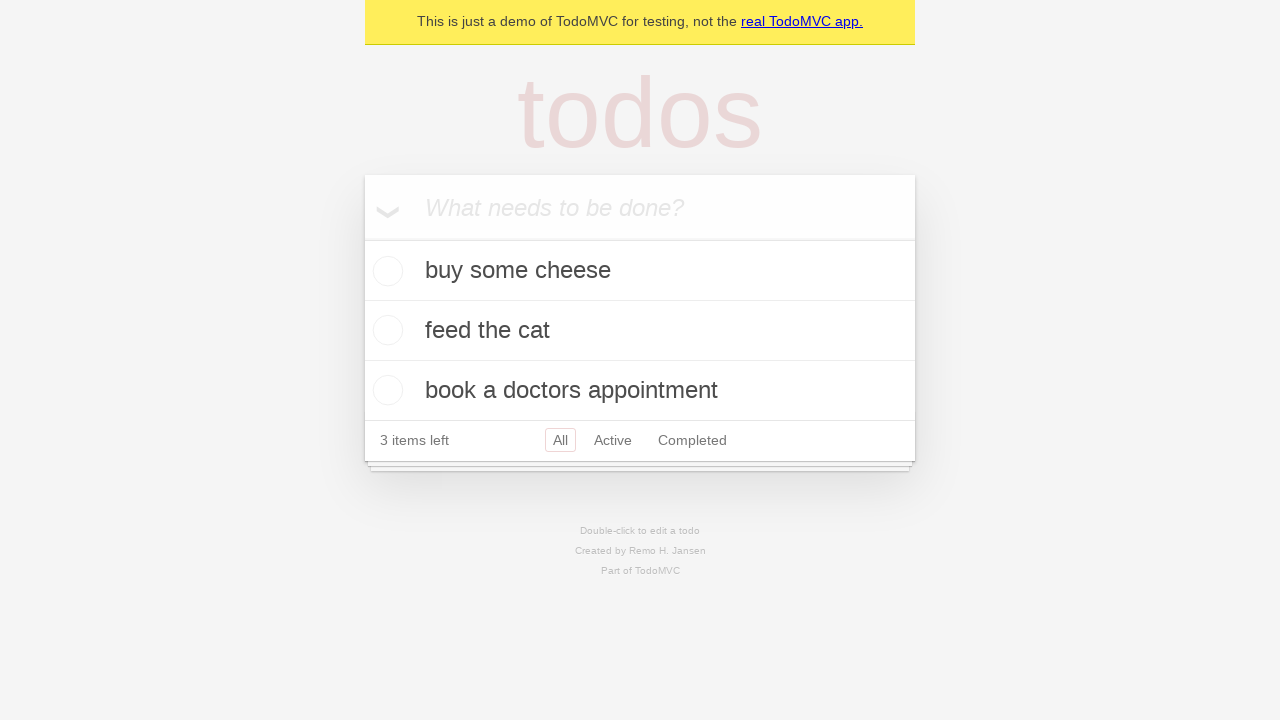

Double-clicked second todo item to enter edit mode at (640, 331) on internal:testid=[data-testid="todo-item"s] >> nth=1
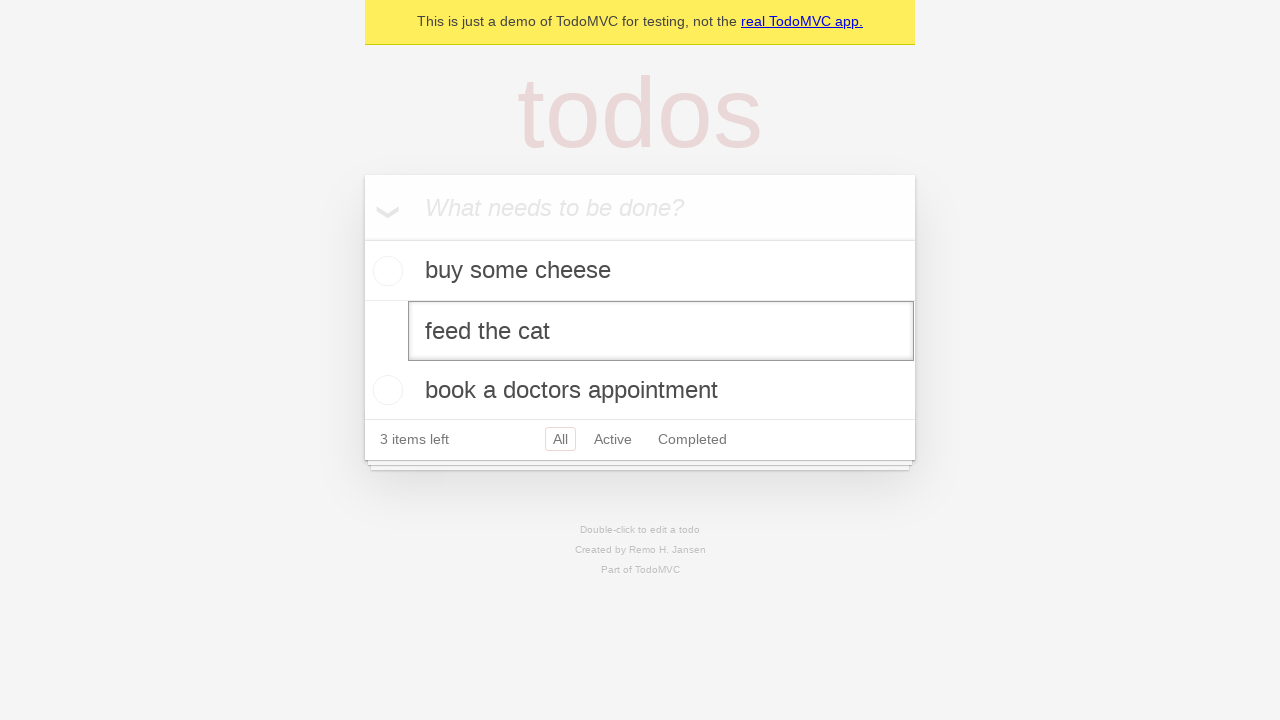

Cleared the edit textbox to empty string on internal:testid=[data-testid="todo-item"s] >> nth=1 >> internal:role=textbox[nam
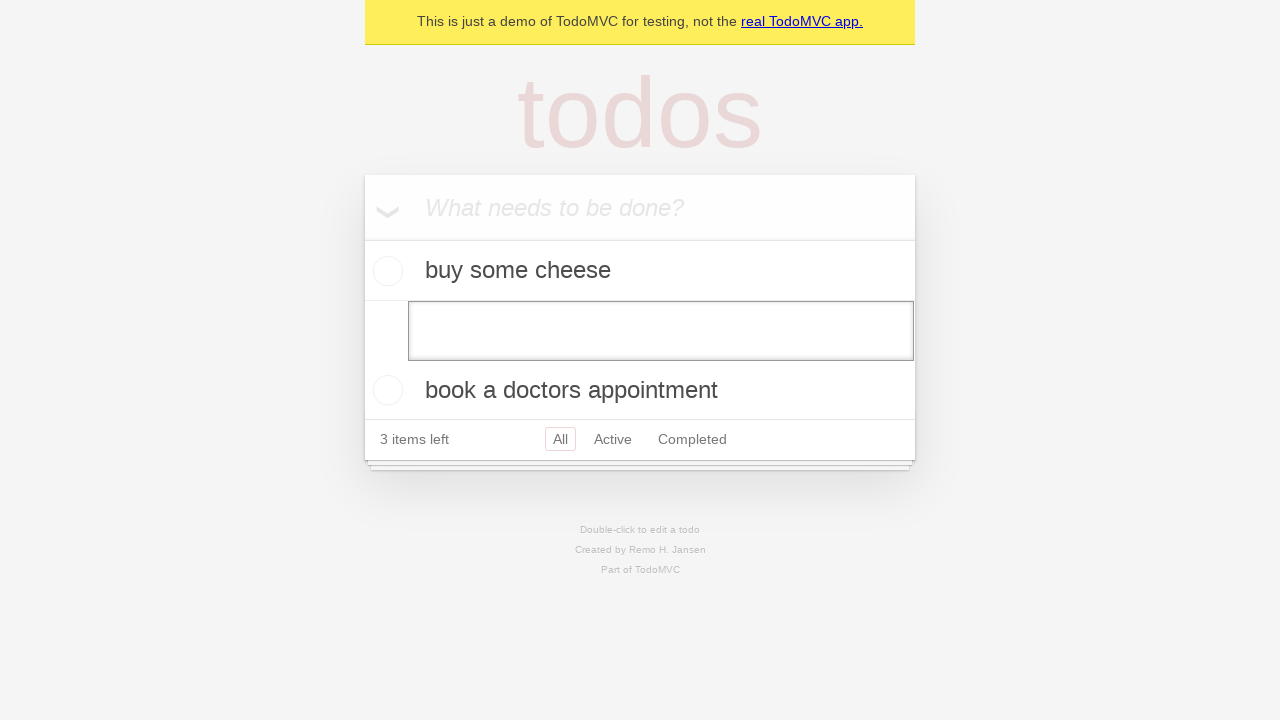

Pressed Enter to confirm edit with empty text, removing the todo item on internal:testid=[data-testid="todo-item"s] >> nth=1 >> internal:role=textbox[nam
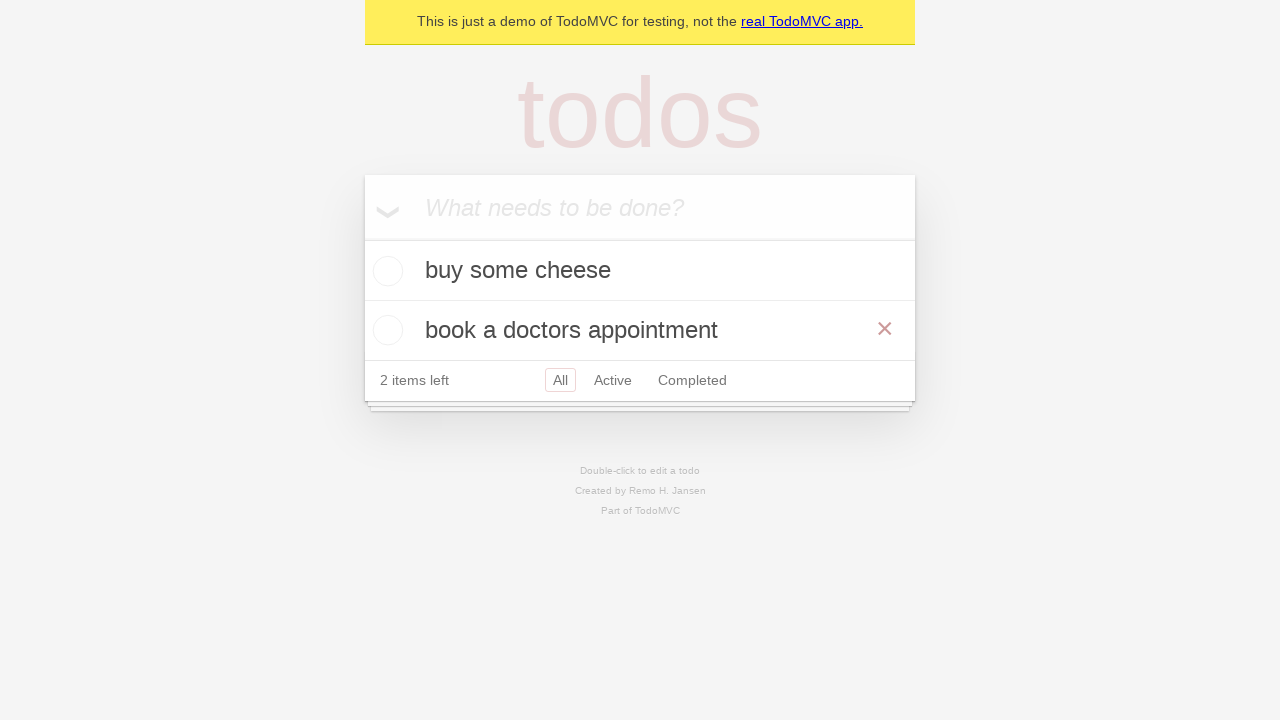

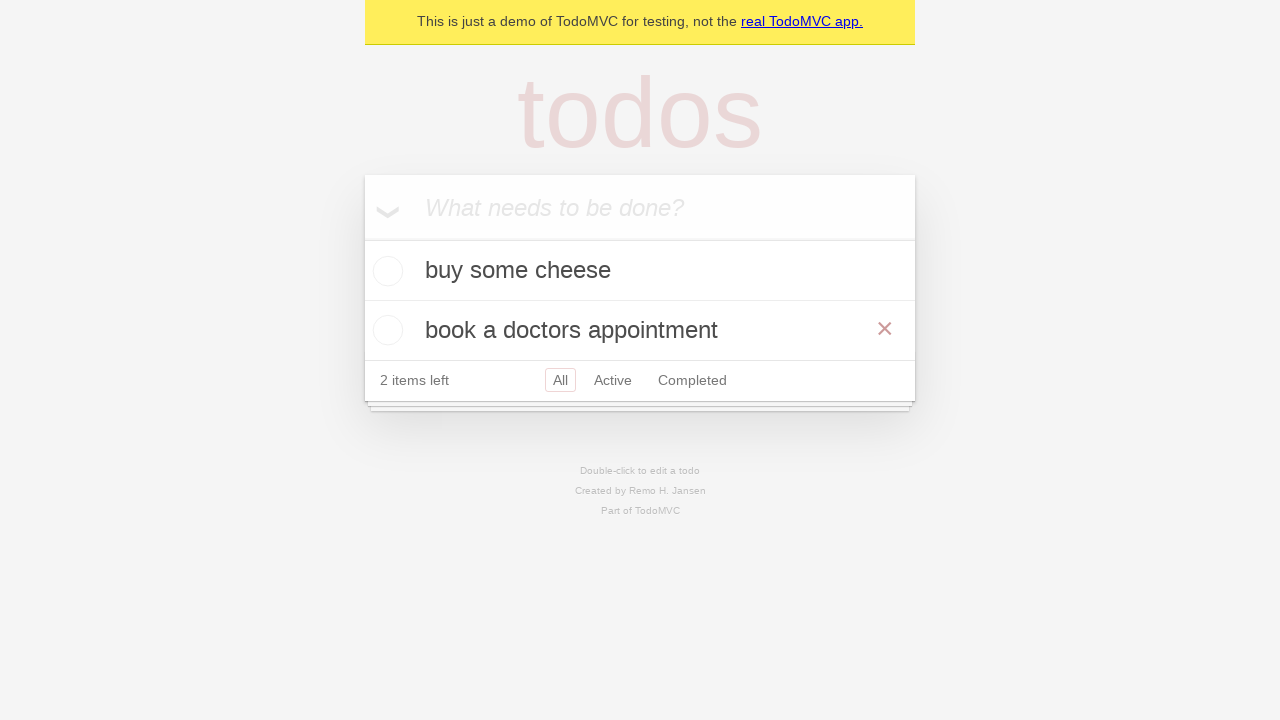